Tests the clear completed functionality by adding an item, marking it complete, and clicking clear completed

Starting URL: https://todomvc.com/examples/angular/dist/browser/#/all

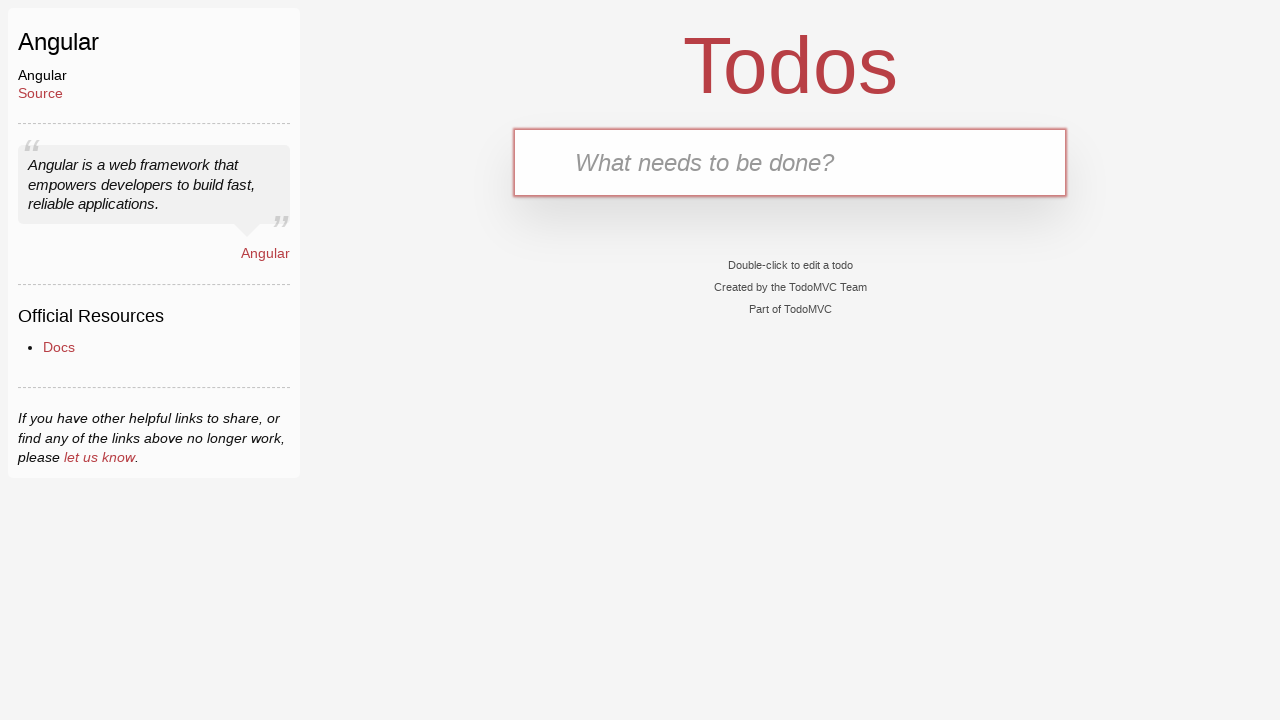

Clicked on new todo input field at (790, 162) on .new-todo
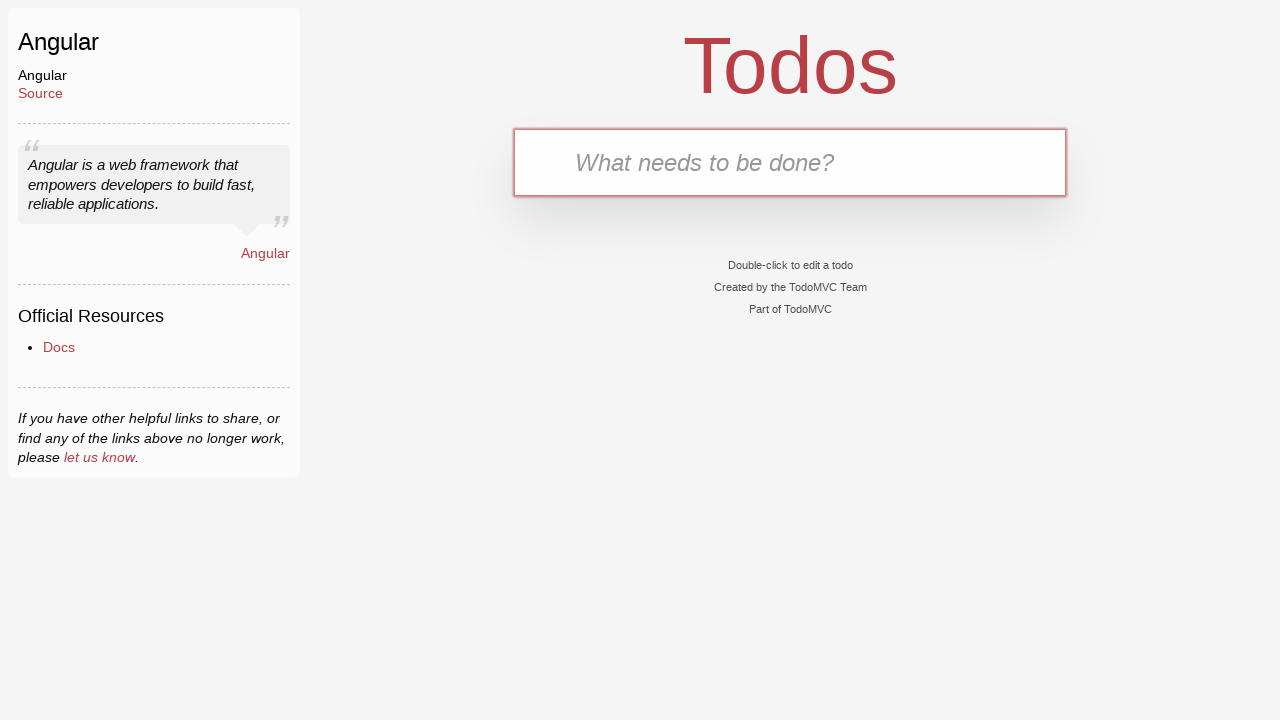

Filled new todo input with 'buy milk' on .new-todo
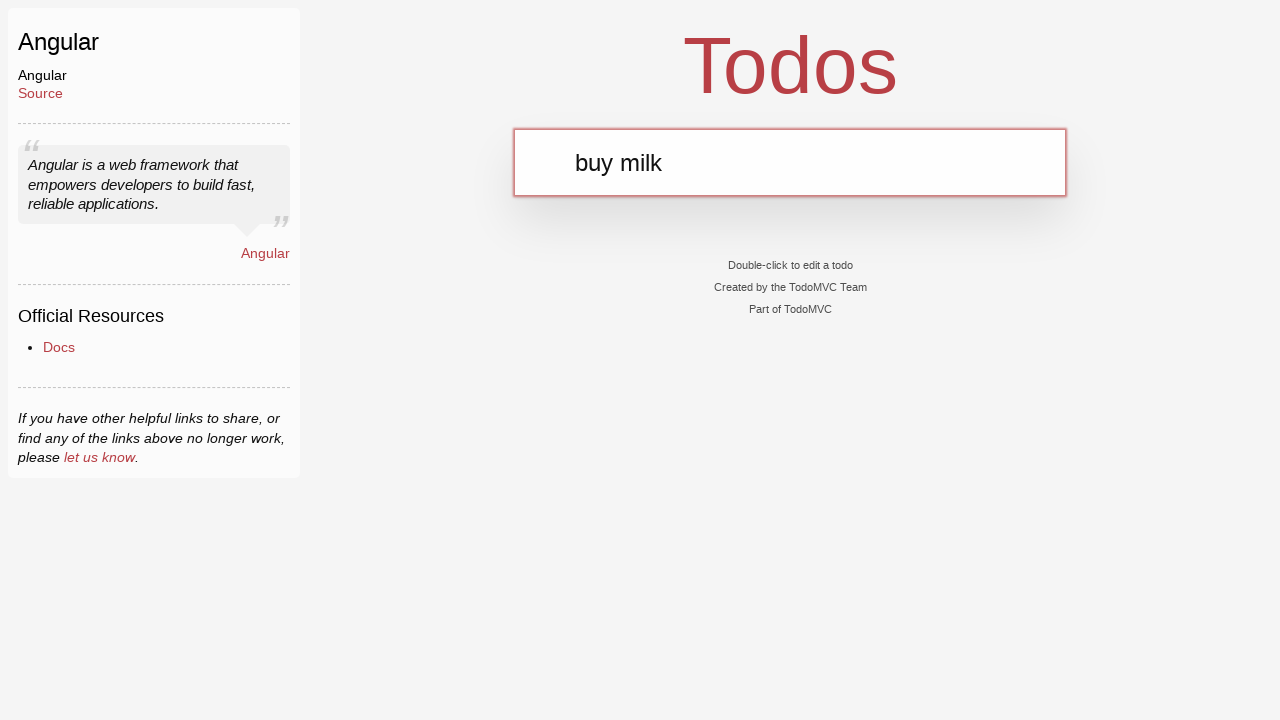

Pressed Enter to add todo item on .new-todo
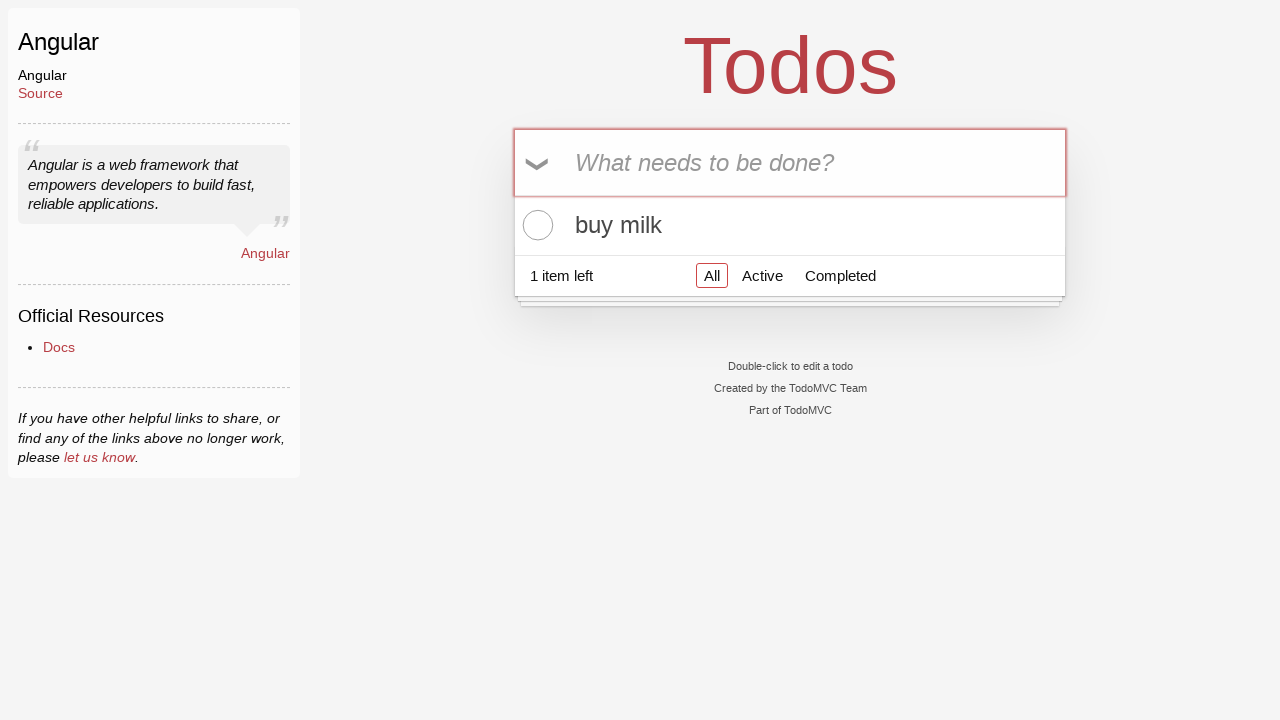

Todo item appeared with toggle checkbox
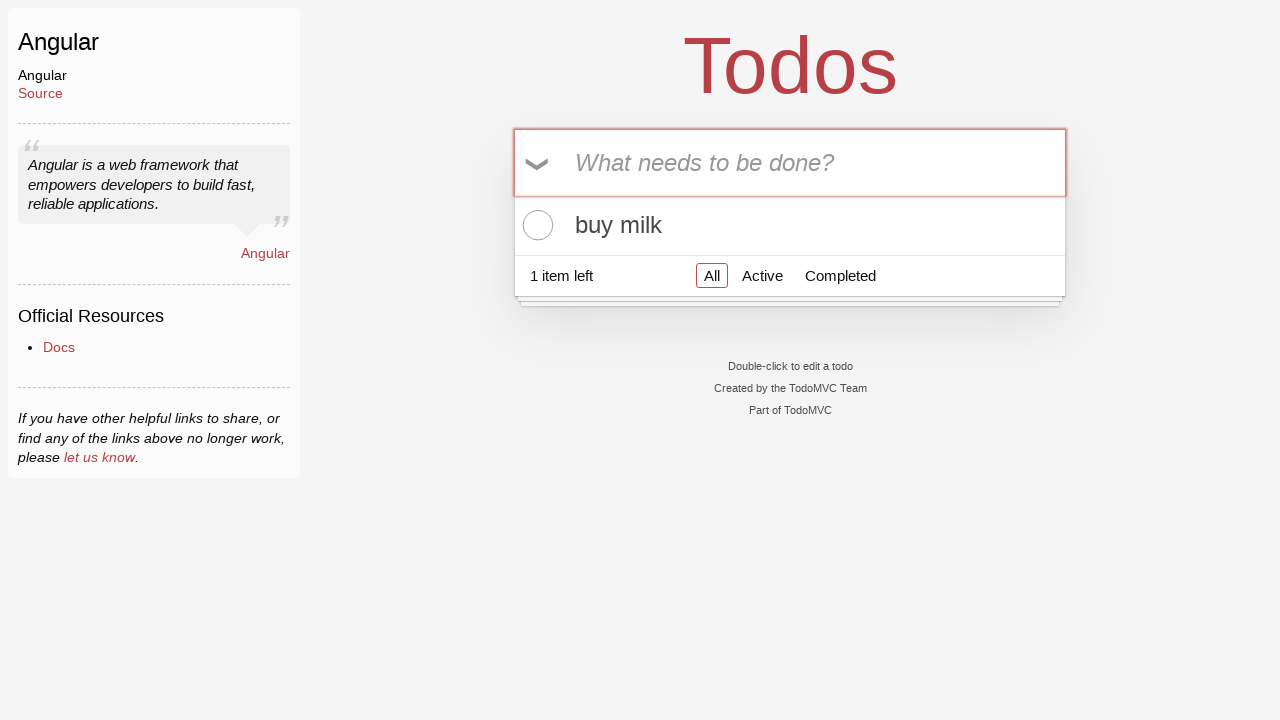

Clicked toggle checkbox to mark item as complete at (535, 225) on .toggle
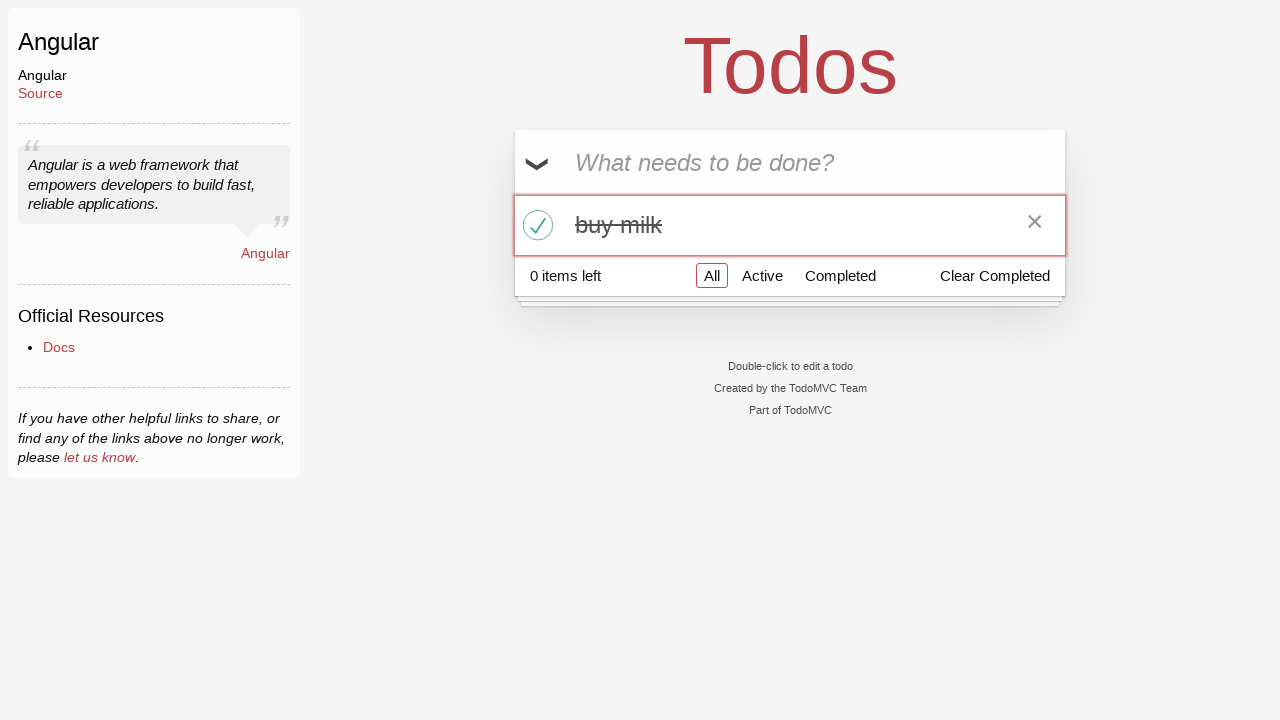

Clicked clear completed button at (995, 275) on .clear-completed
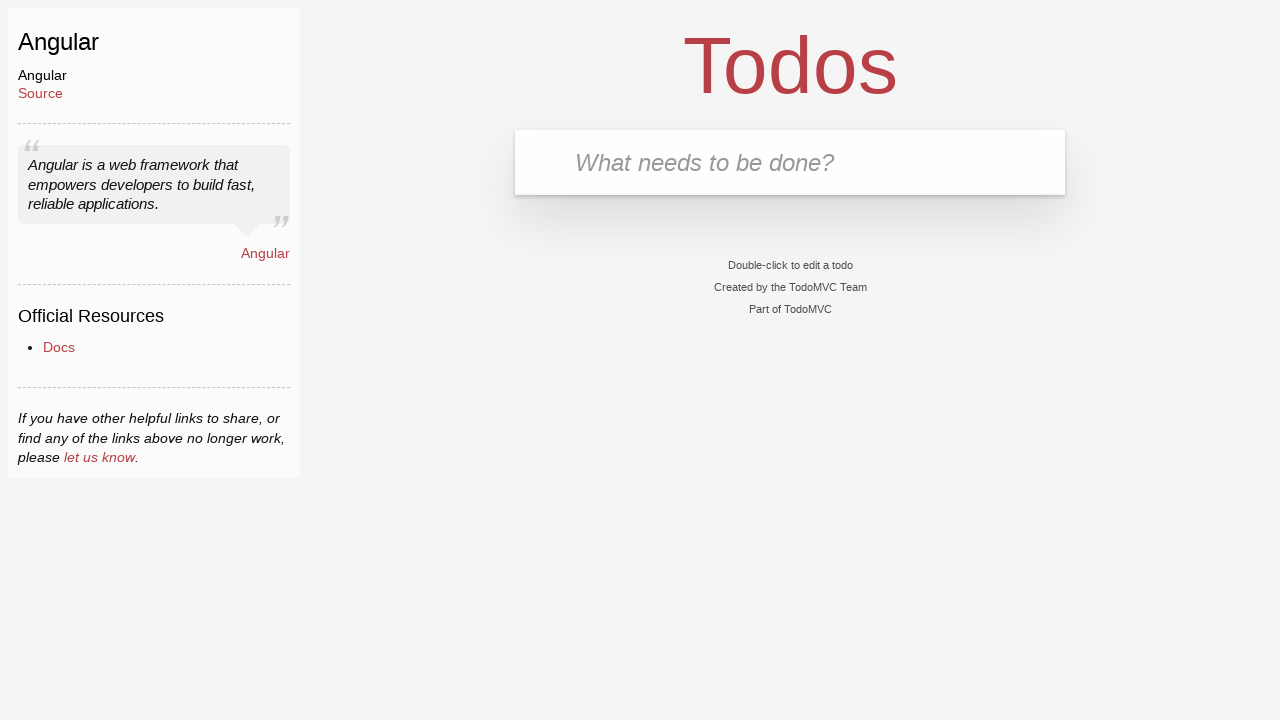

UI updated after clearing completed items
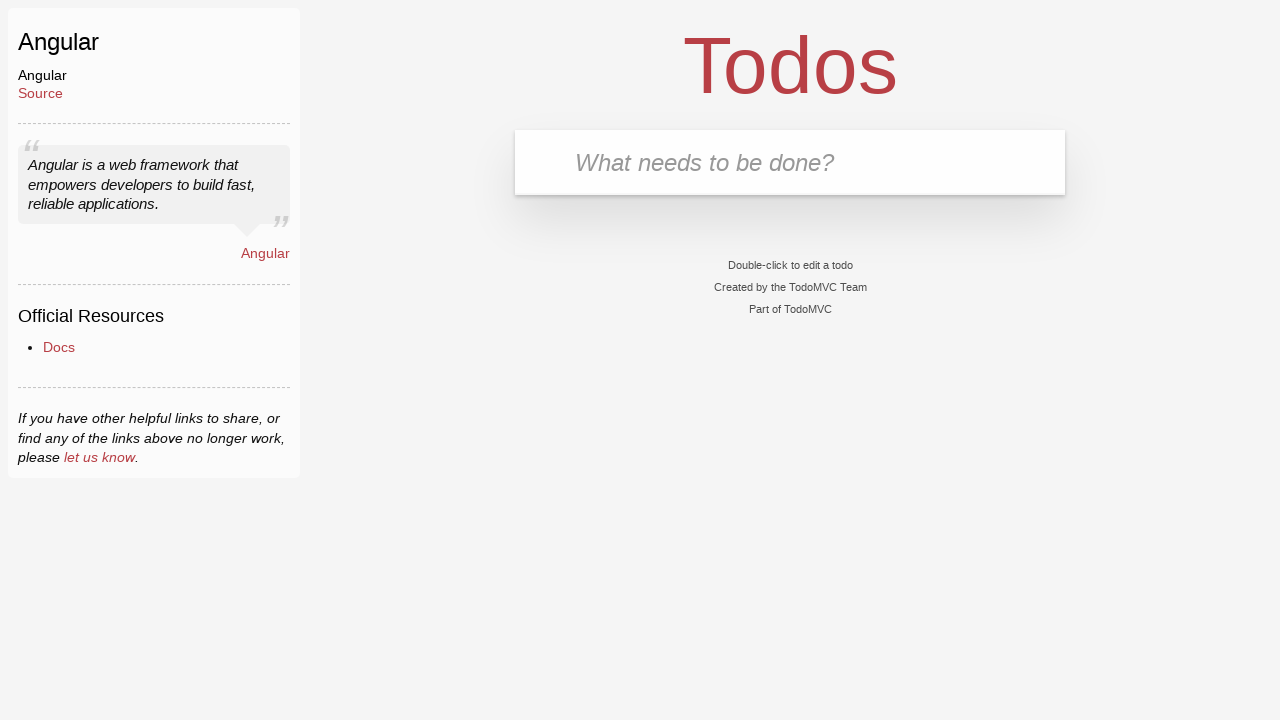

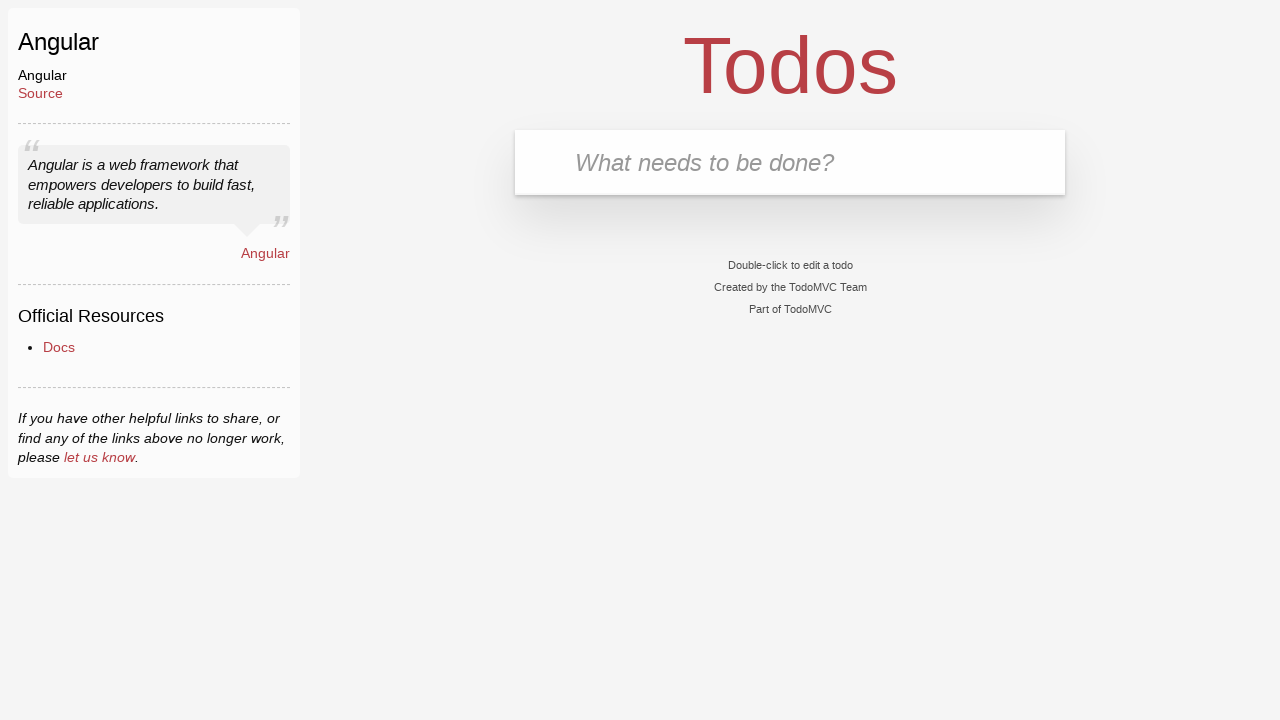